Tests form validation by filling only the language name field and submitting, then verifying an error message appears

Starting URL: http://www.99-bottles-of-beer.net/submitnewlanguage.html

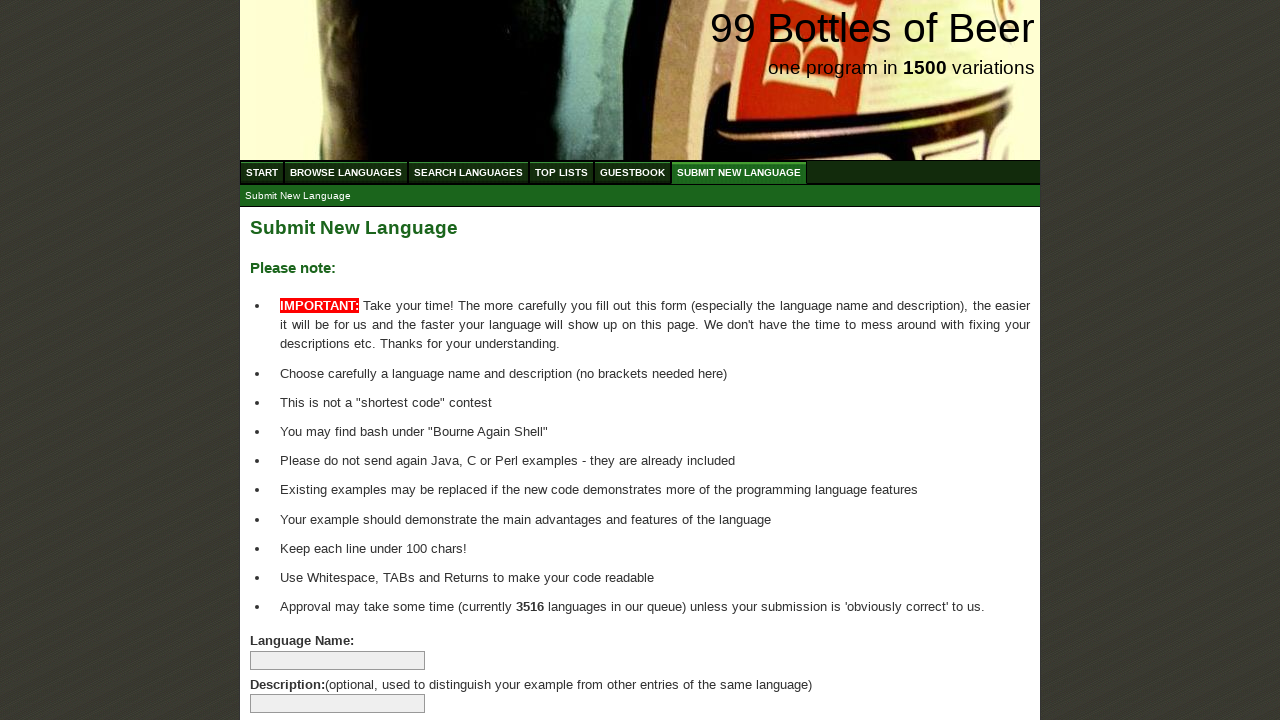

Filled language name field with 'TestLanguage' on input[name='language']
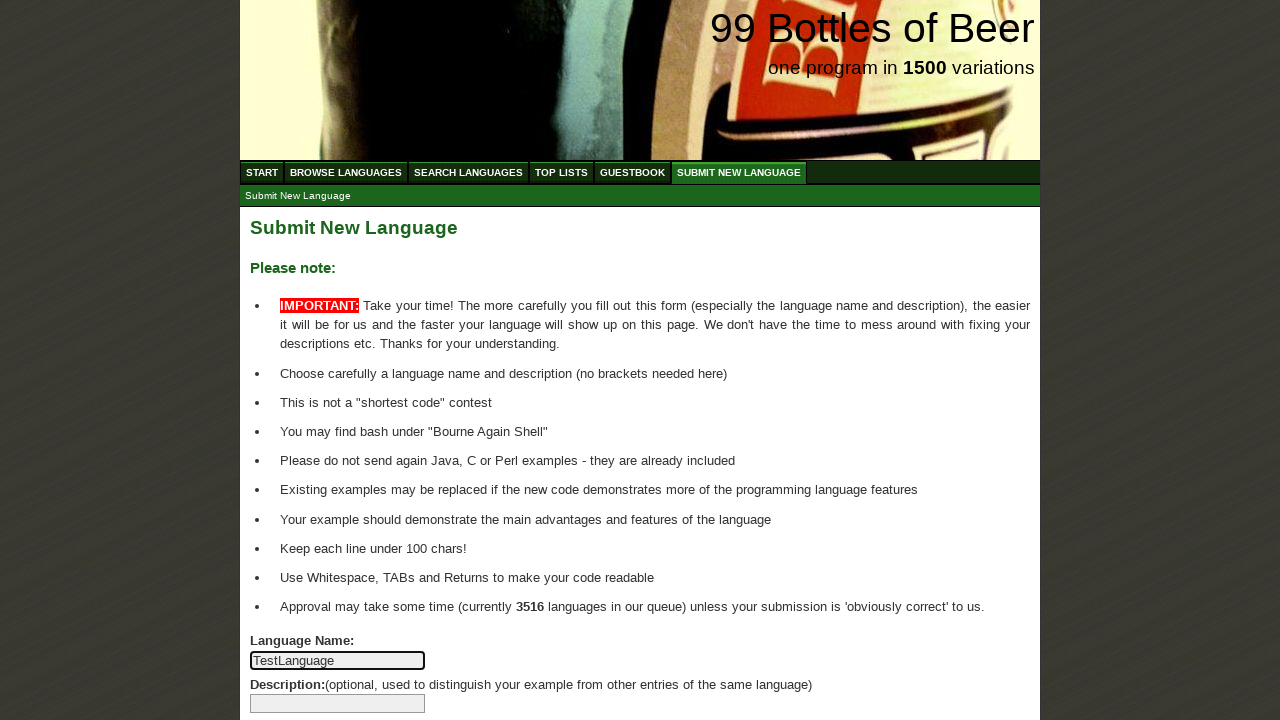

Clicked submit button to validate form at (294, 665) on input[type='submit']
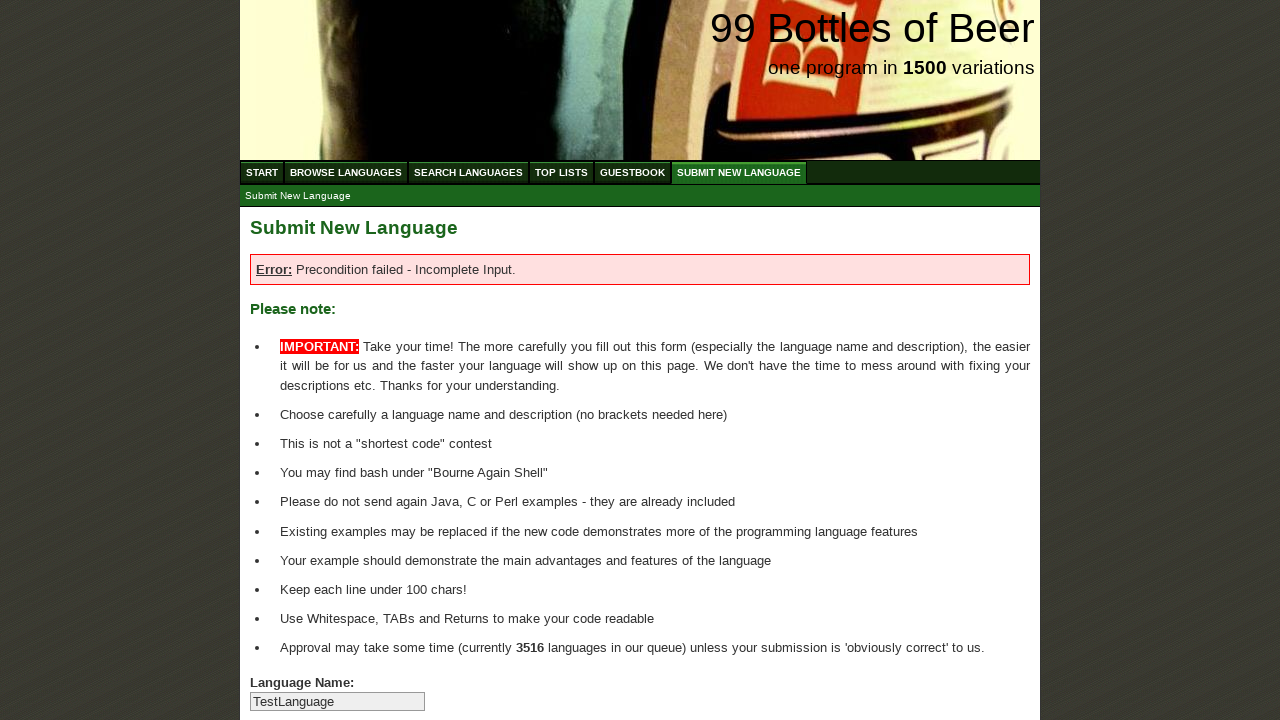

Error message 'Precondition failed - Incomplete Input' appeared, confirming validation works
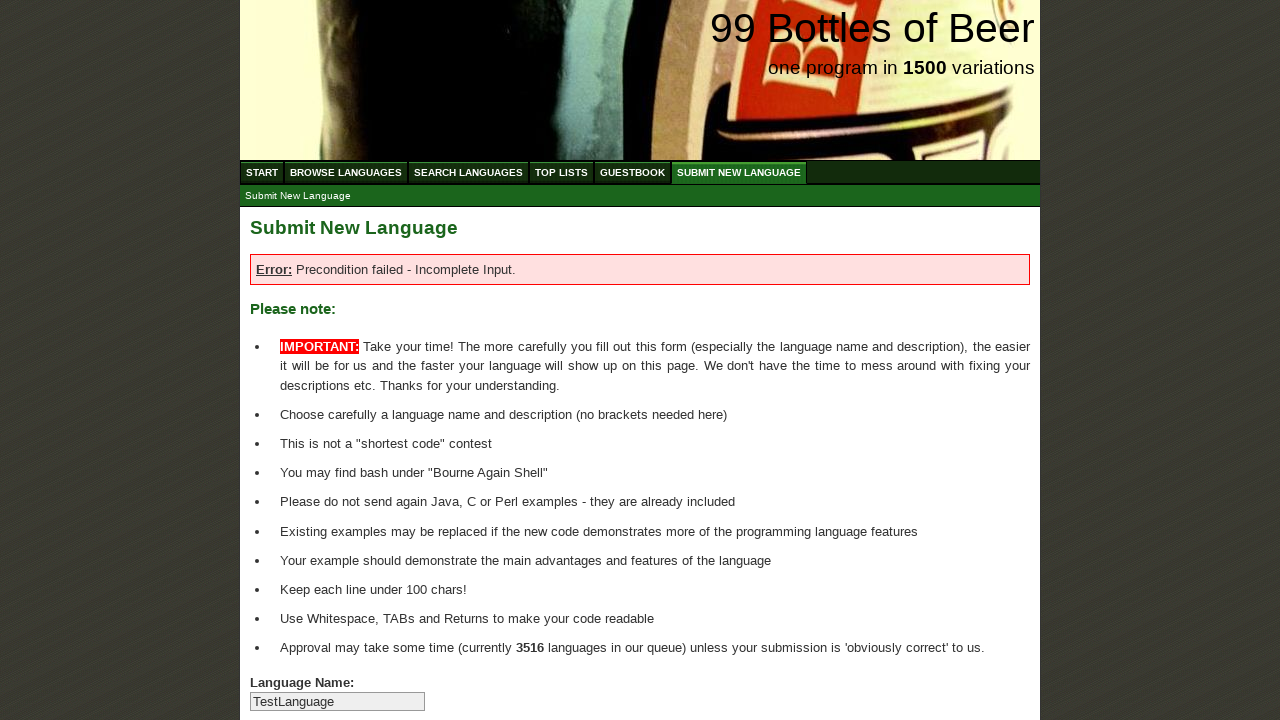

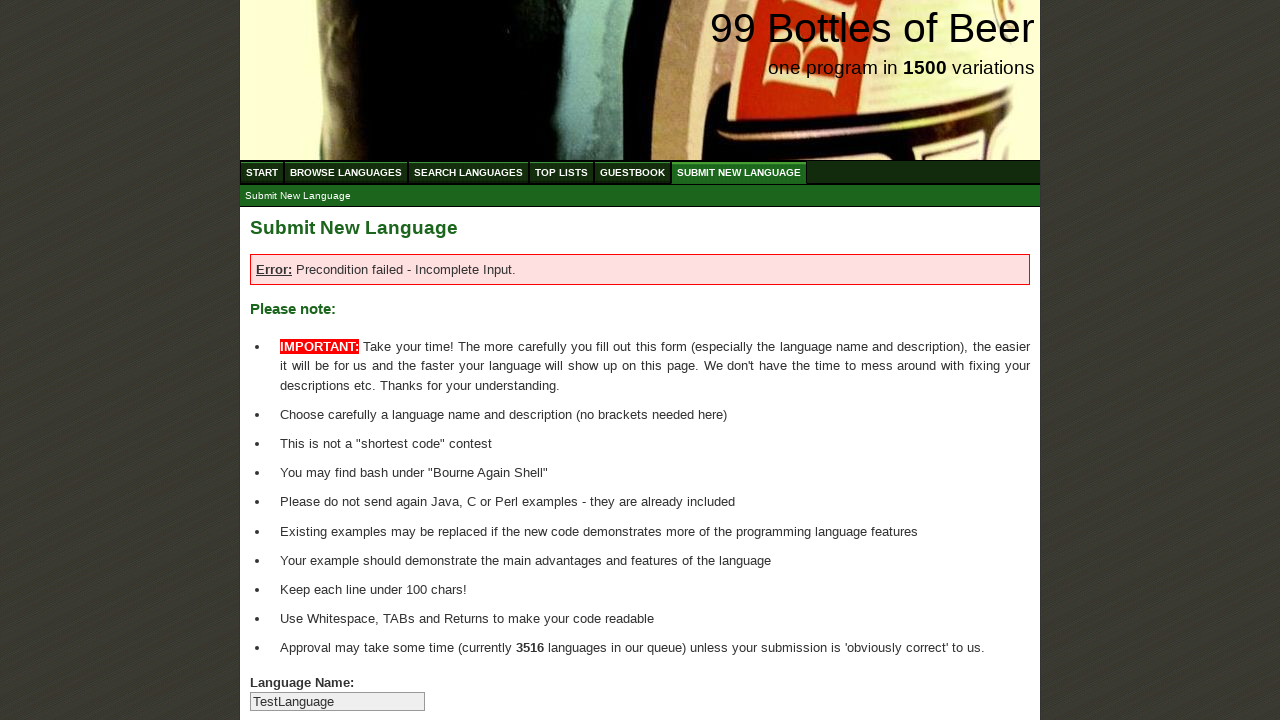